Tests navigation on the Playwright documentation site by verifying the homepage title and clicking through to the Installation page

Starting URL: https://playwright.dev

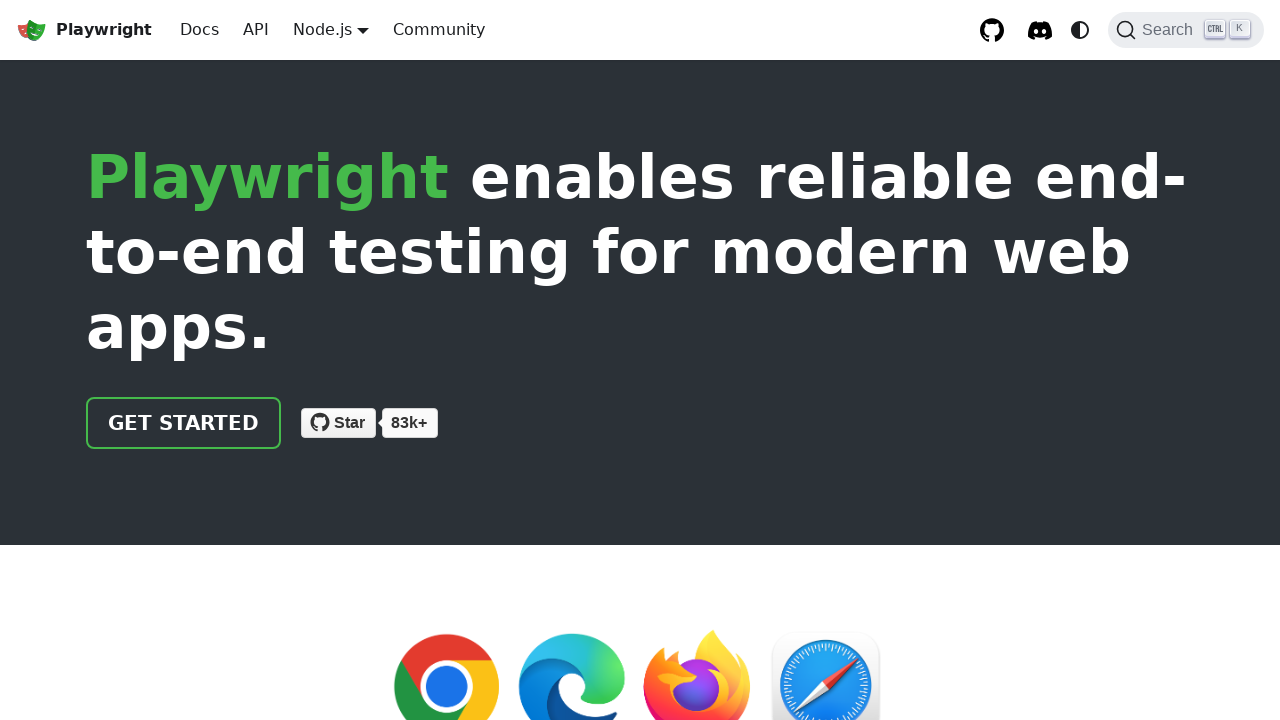

Verified homepage title contains 'Playwright'
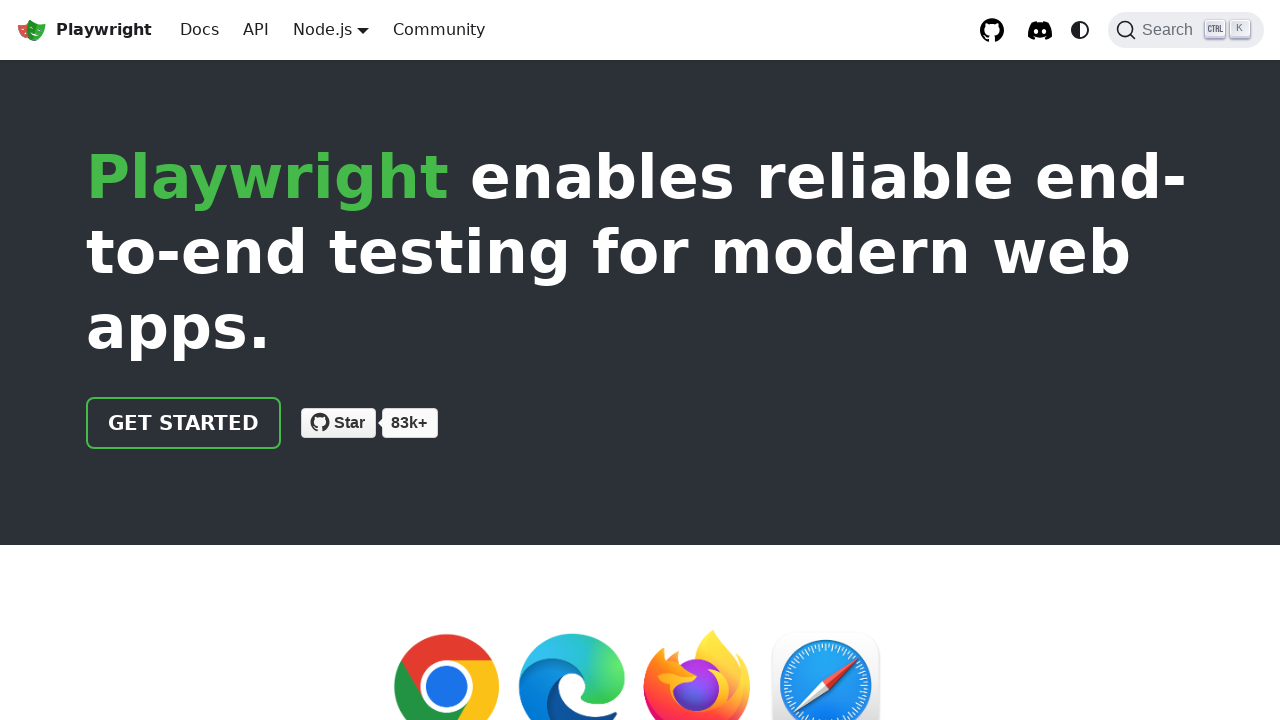

Clicked on header link to navigate to Installation page at (184, 423) on xpath=//html/body/div/div[2]/header/div/div/a
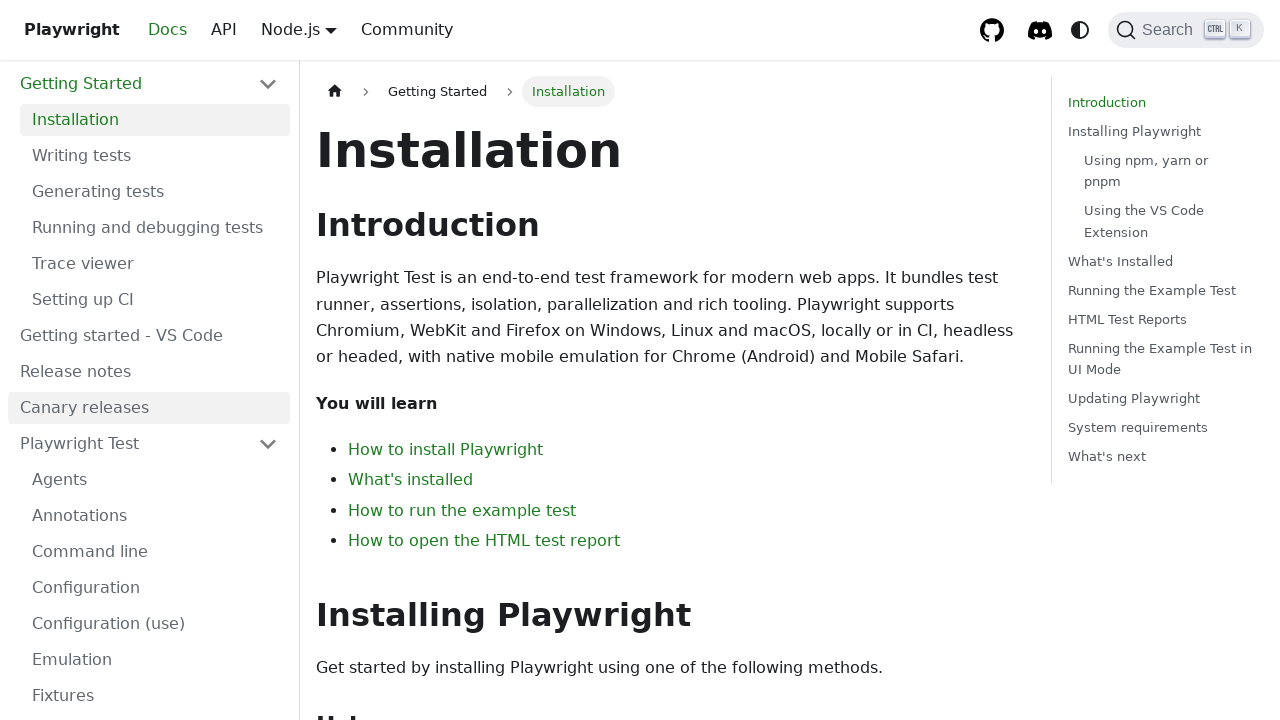

Verified successful navigation to Installation page
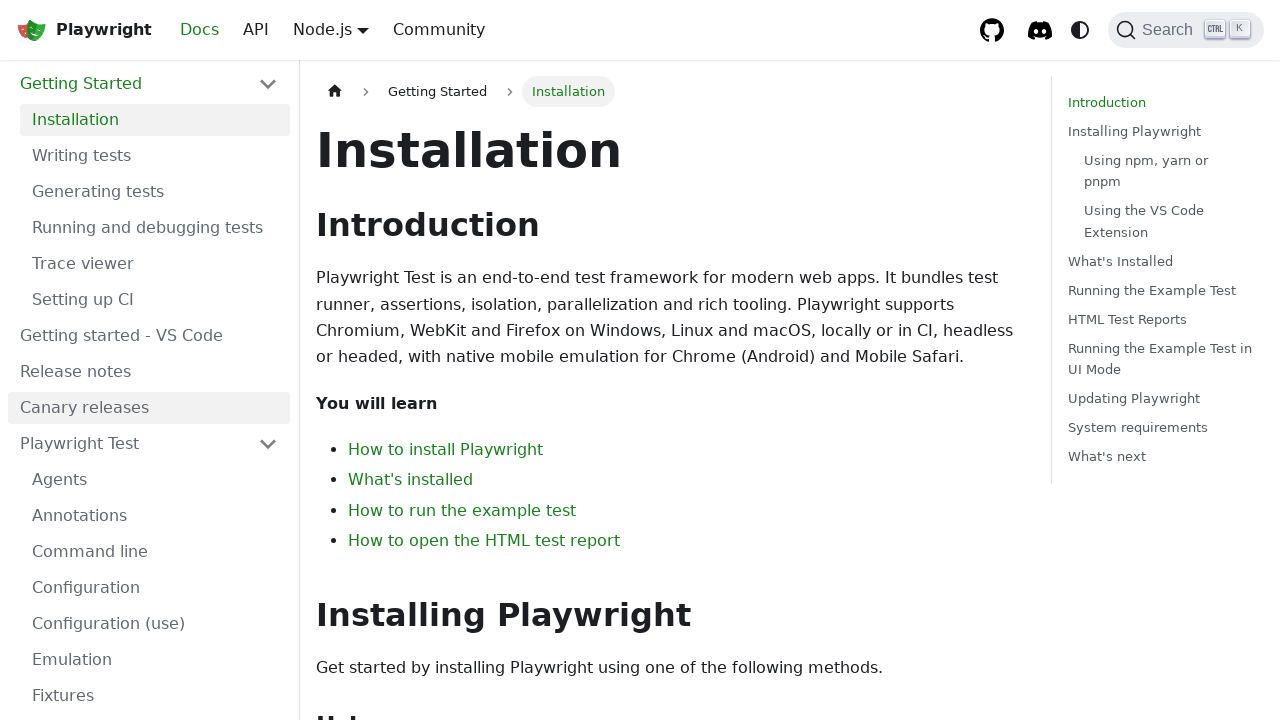

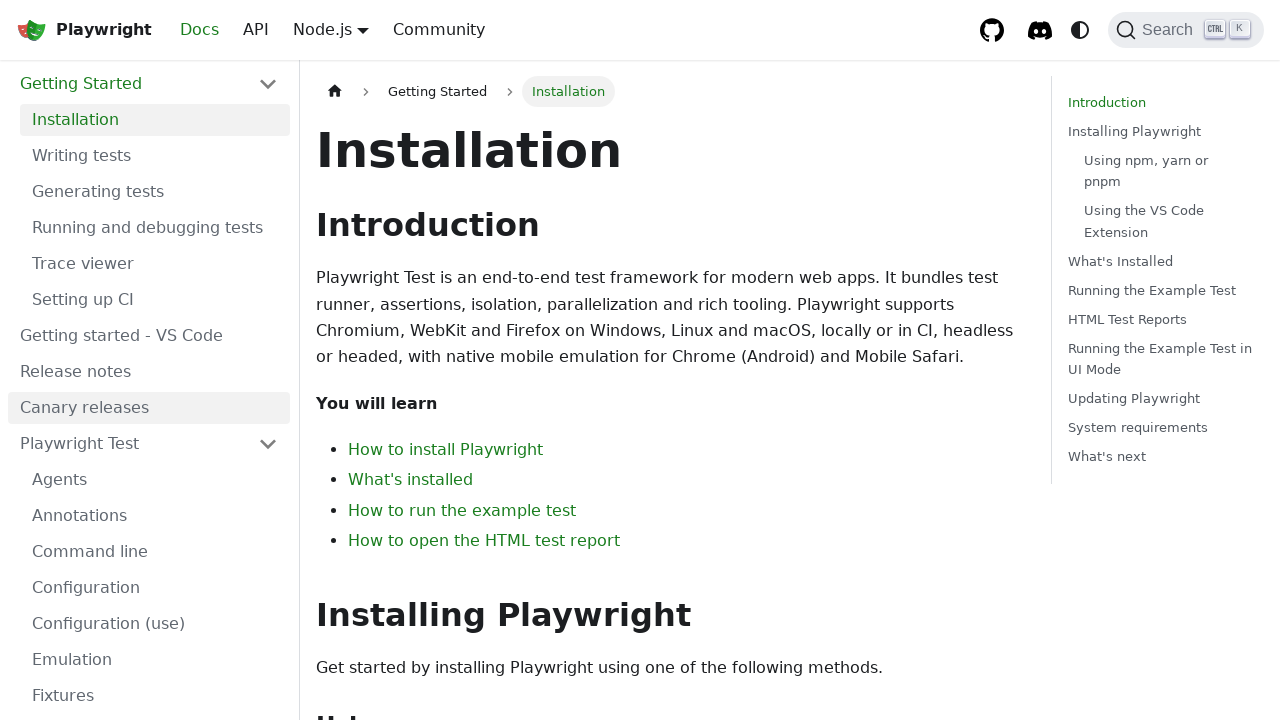